Tests file upload functionality by uploading a file and verifying the success message

Starting URL: https://the-internet.herokuapp.com/upload

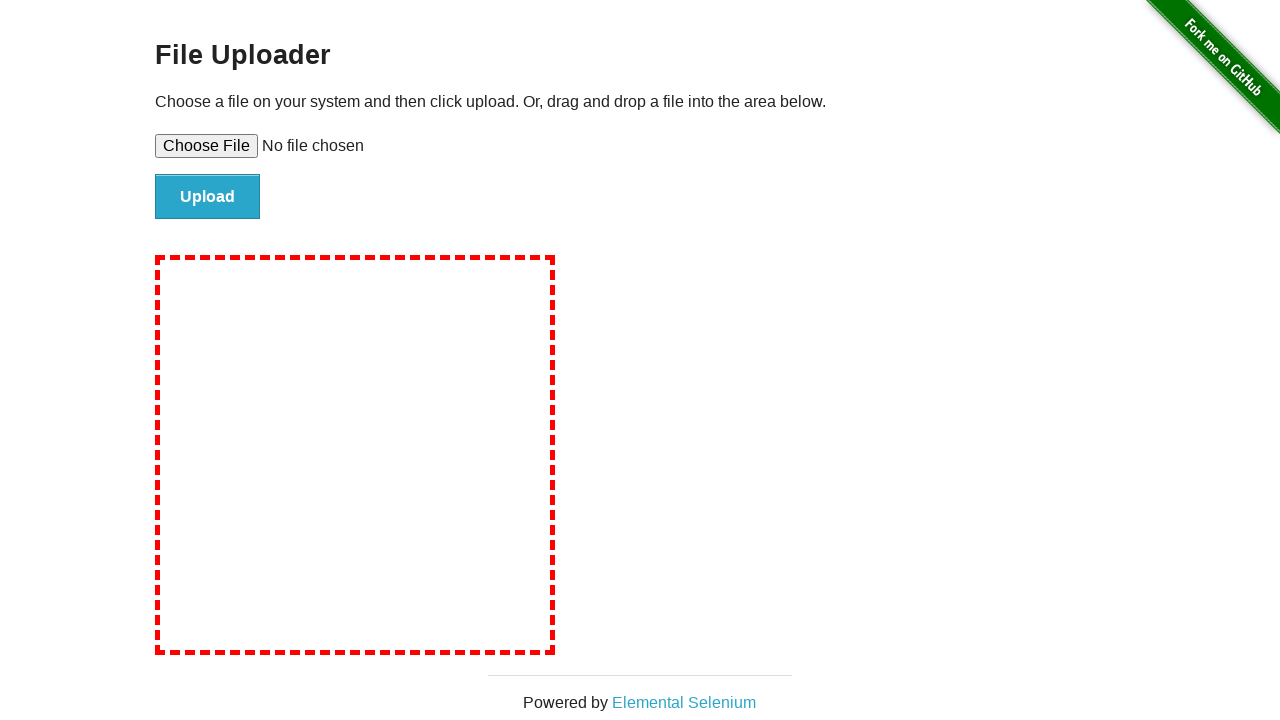

Created temporary test file at /tmp/test_upload.txt
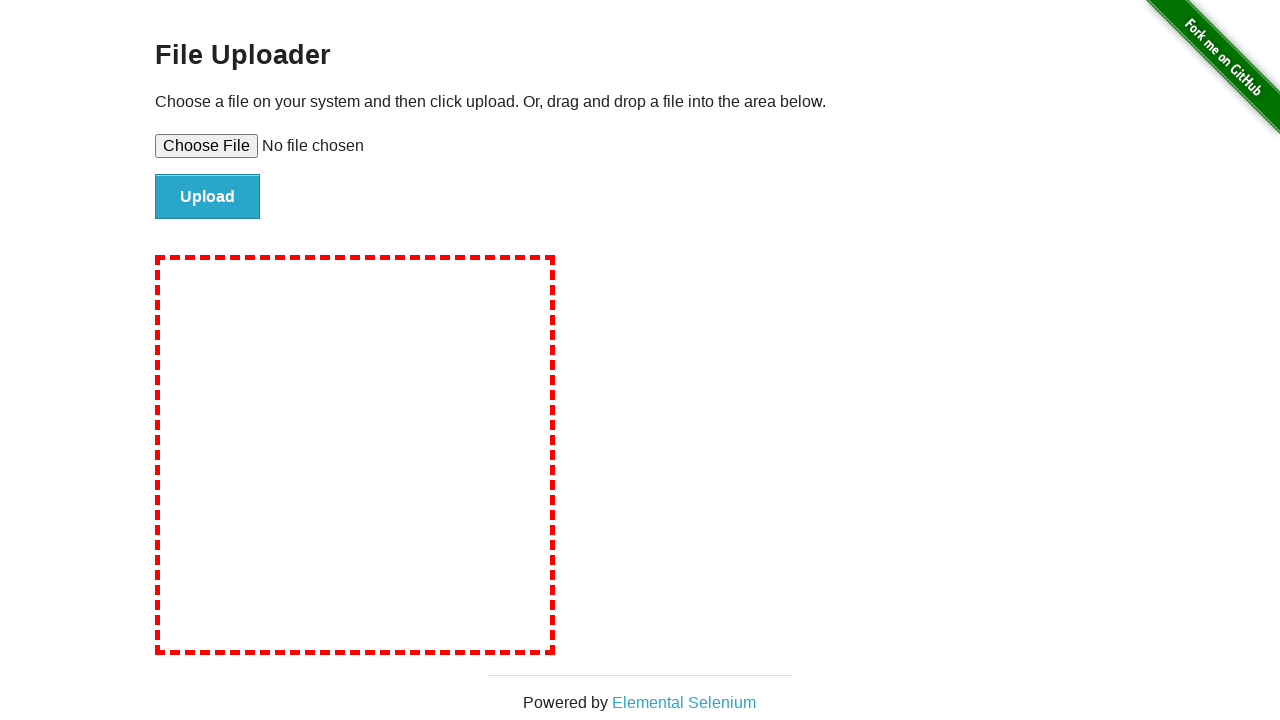

Selected test file for upload using file input element
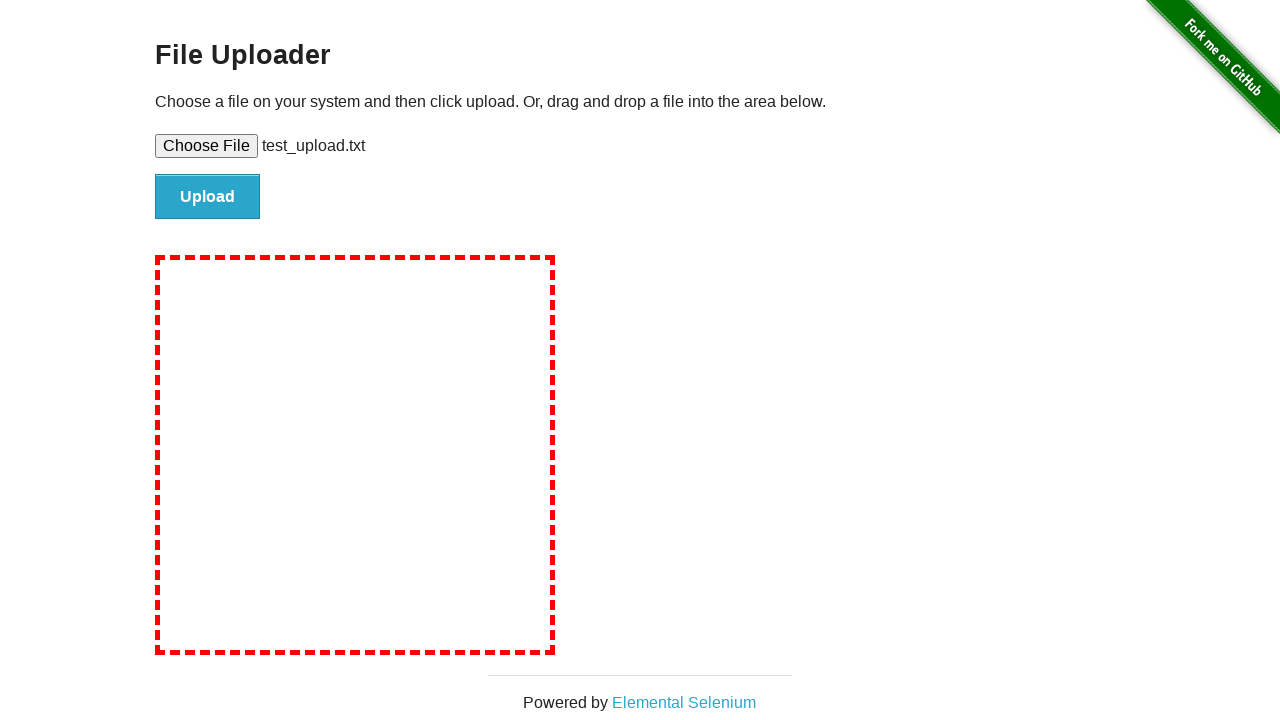

Clicked file submit button to upload the file at (208, 197) on #file-submit
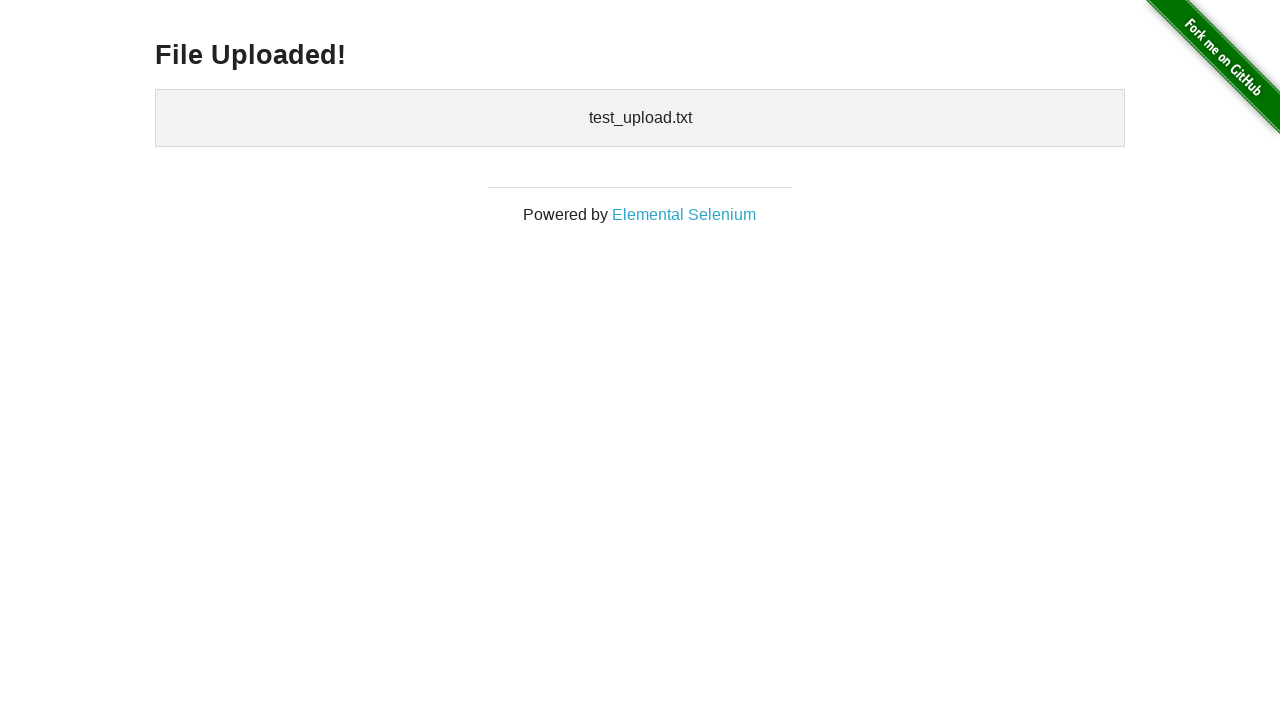

Upload confirmation heading appeared
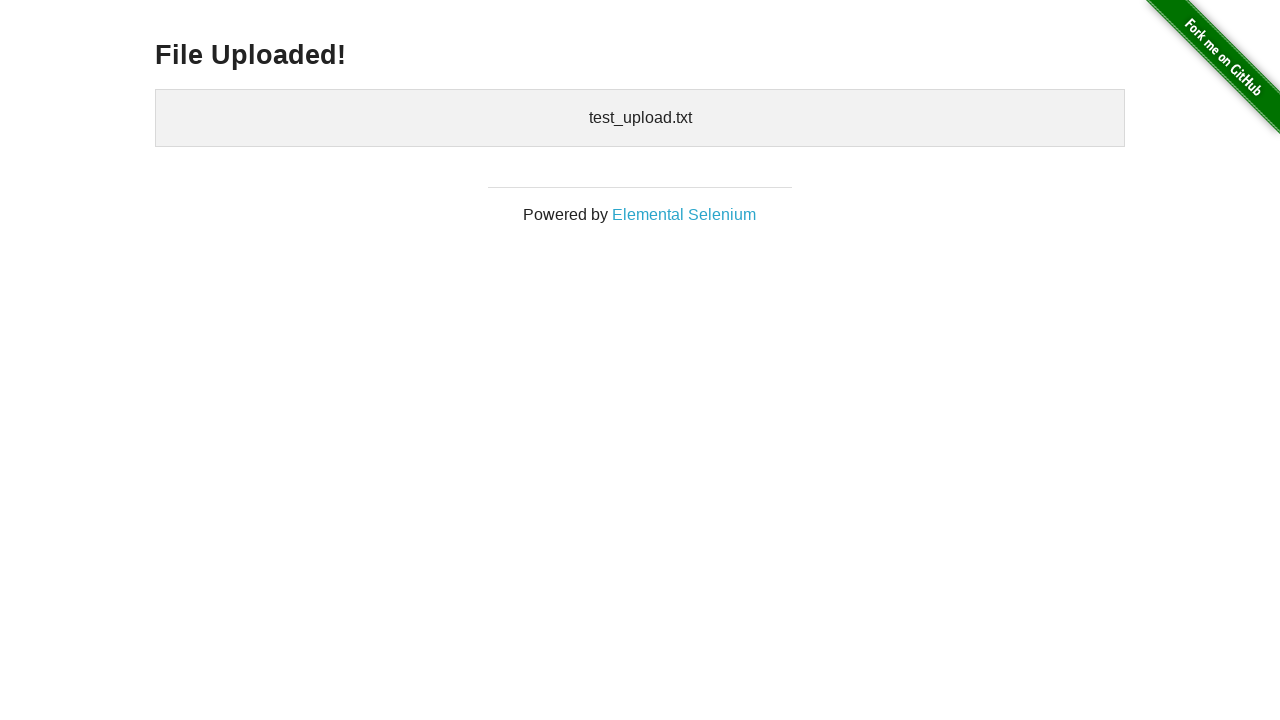

Verified success message 'File Uploaded!' is displayed
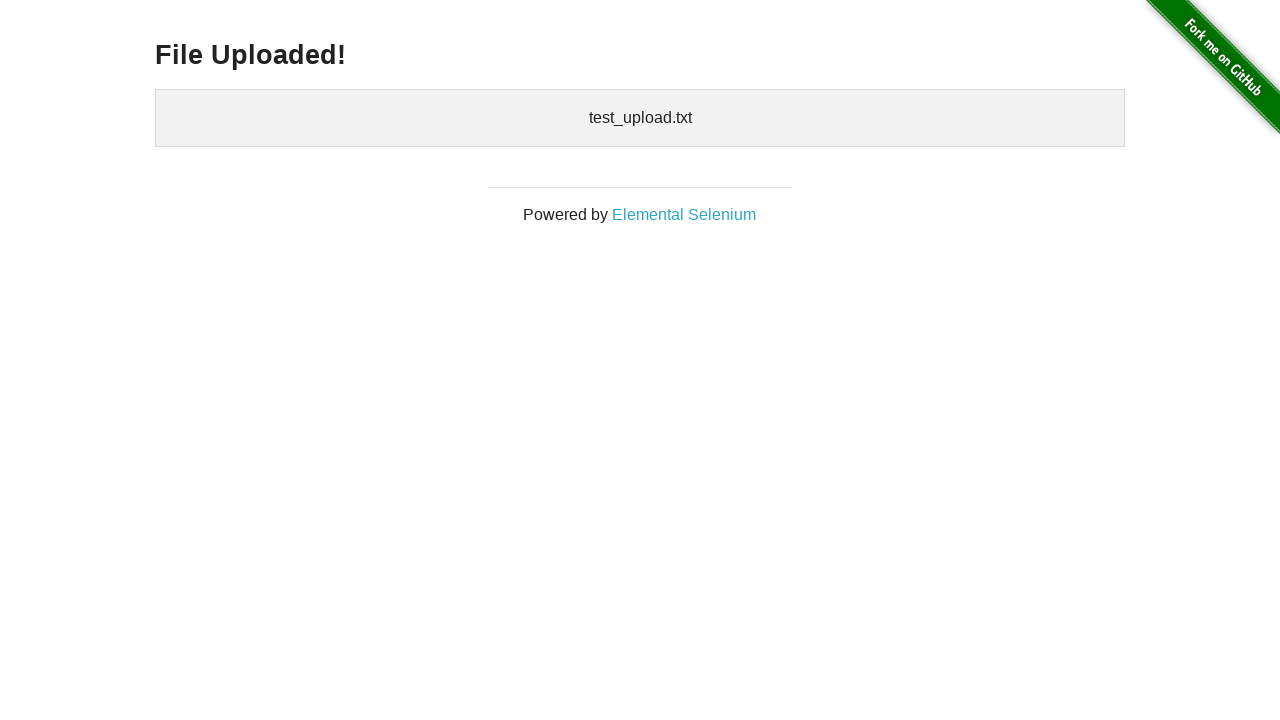

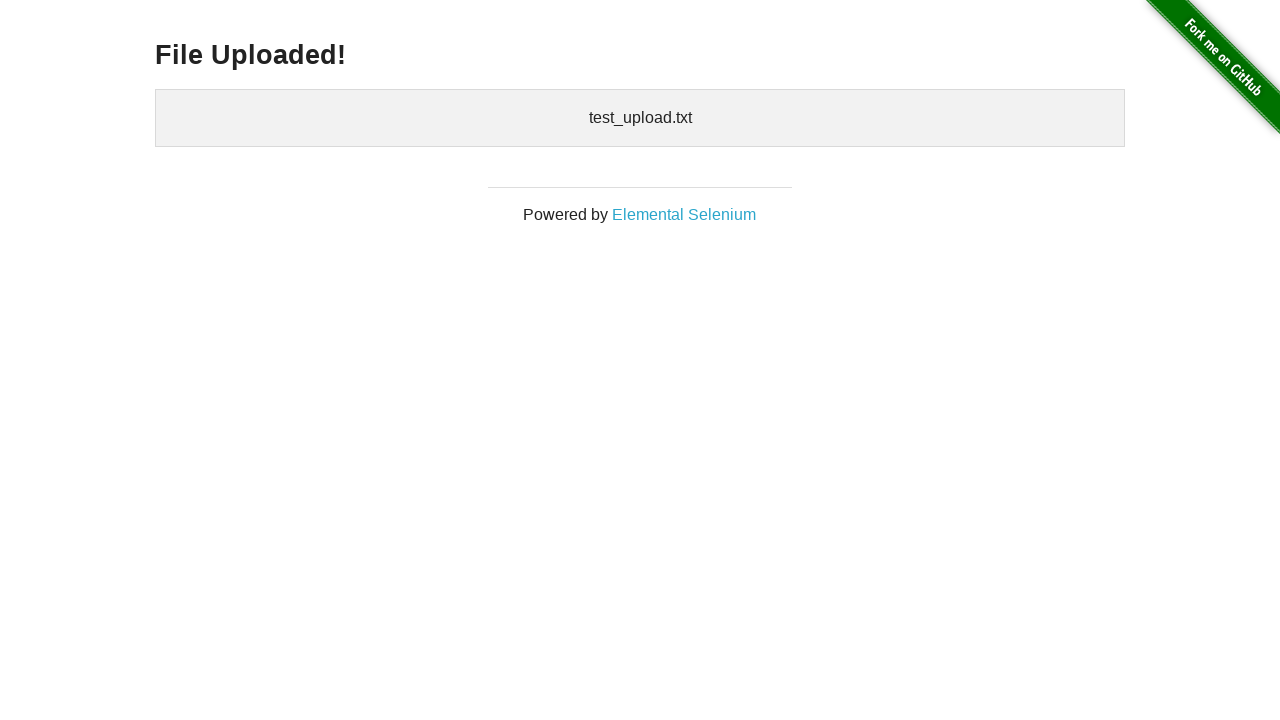